Tests JavaScript alert, confirm, and prompt dialogs by triggering each type and validating the result text after accepting, dismissing, or entering text into the dialogs.

Starting URL: https://the-internet.herokuapp.com/javascript_alerts

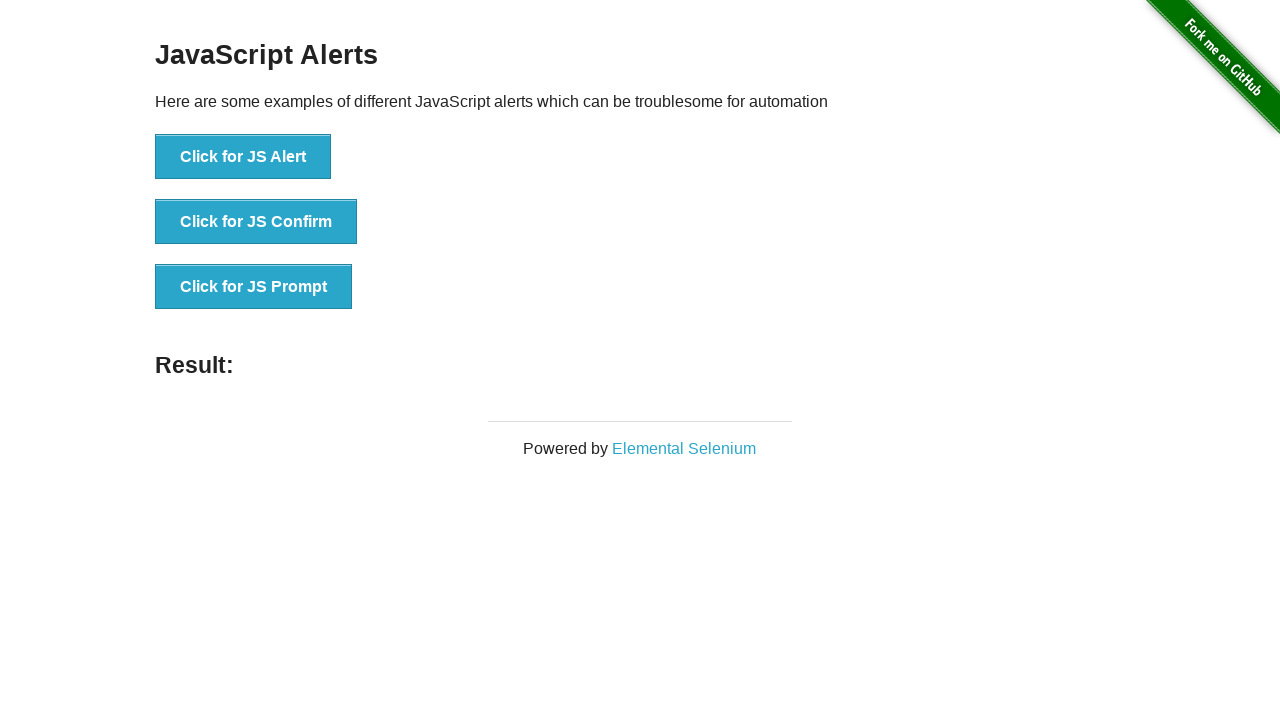

Clicked button to trigger JS Alert dialog at (243, 157) on xpath=//button[contains(.,'Click for JS Alert')]
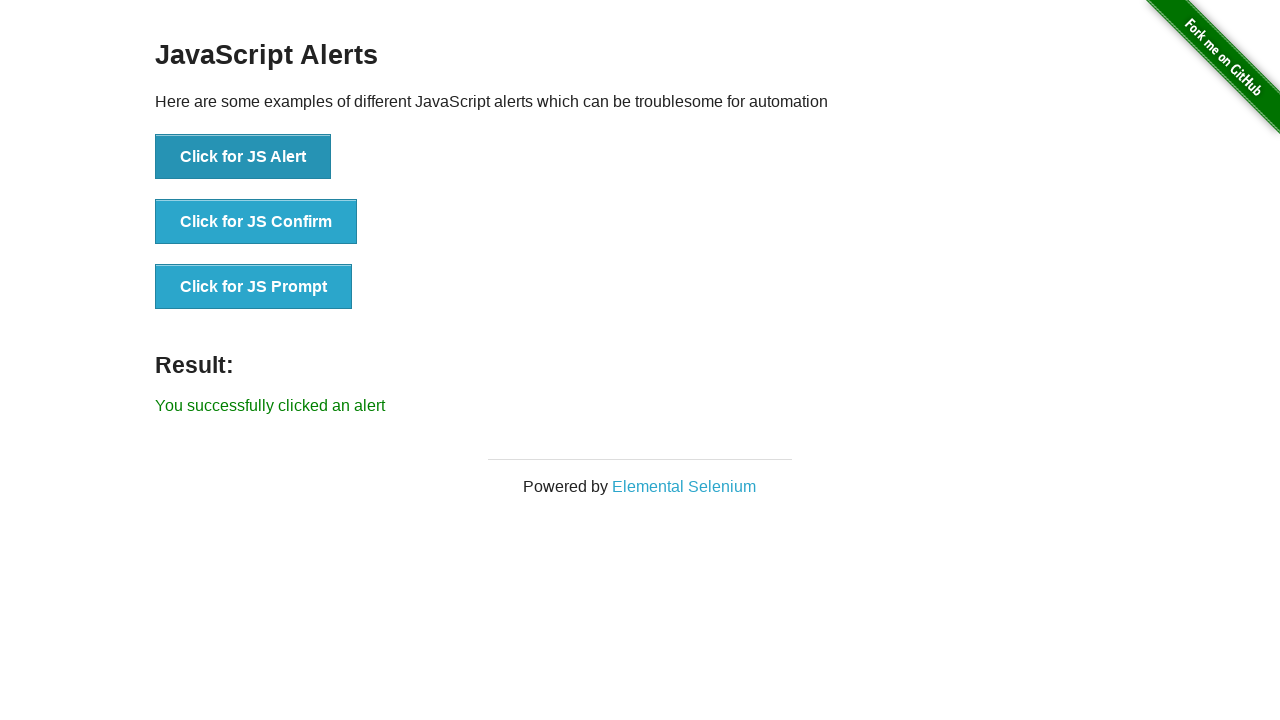

Set up dialog handler to accept alert
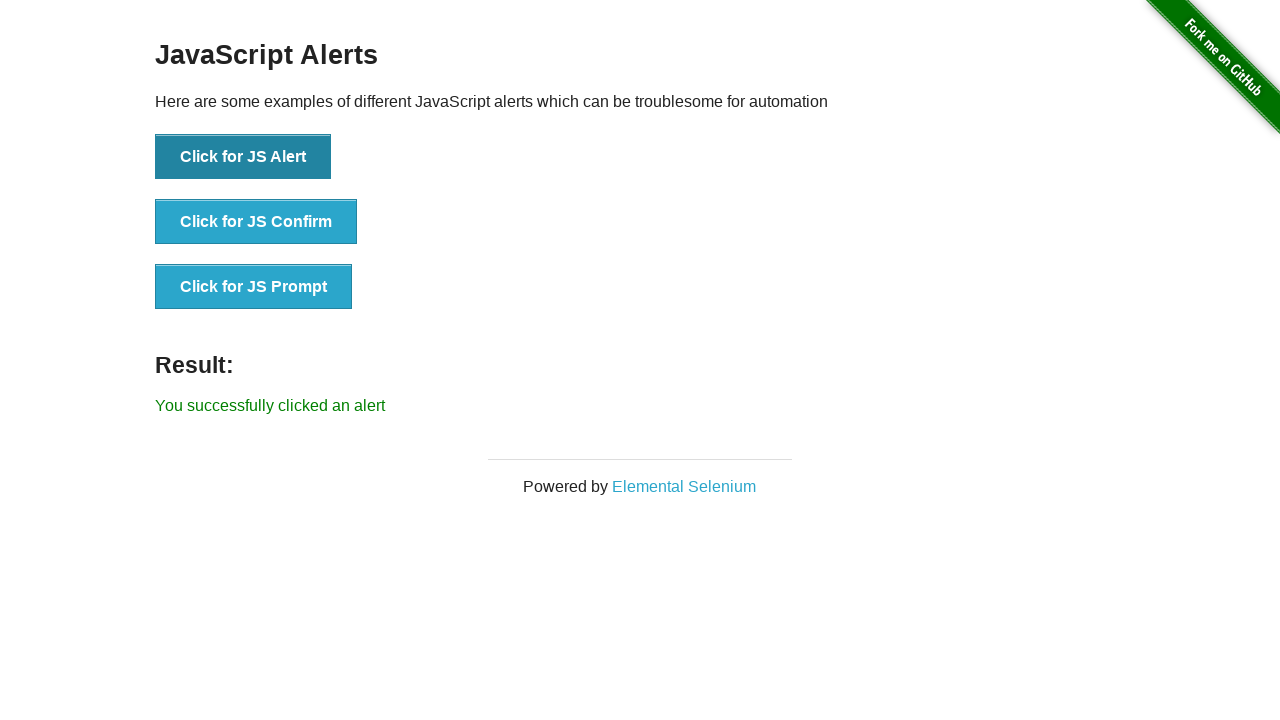

Alert was accepted and result element appeared
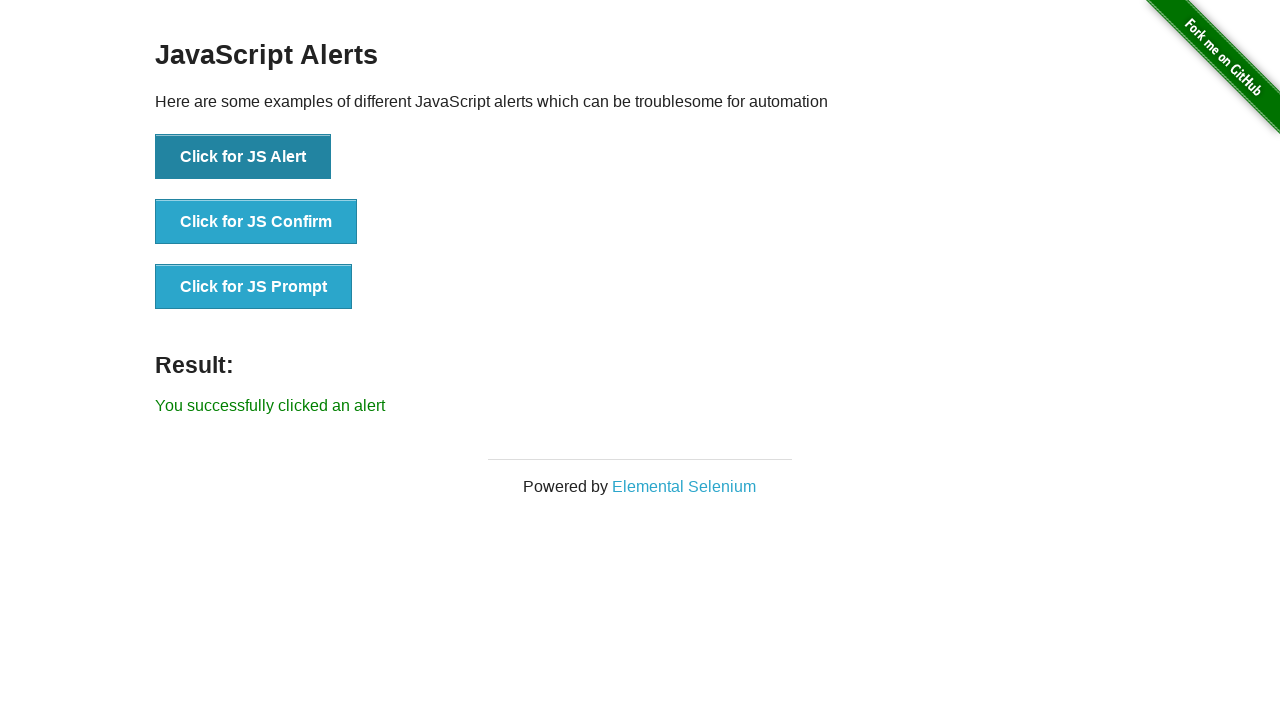

Set up dialog handler to dismiss confirm dialog
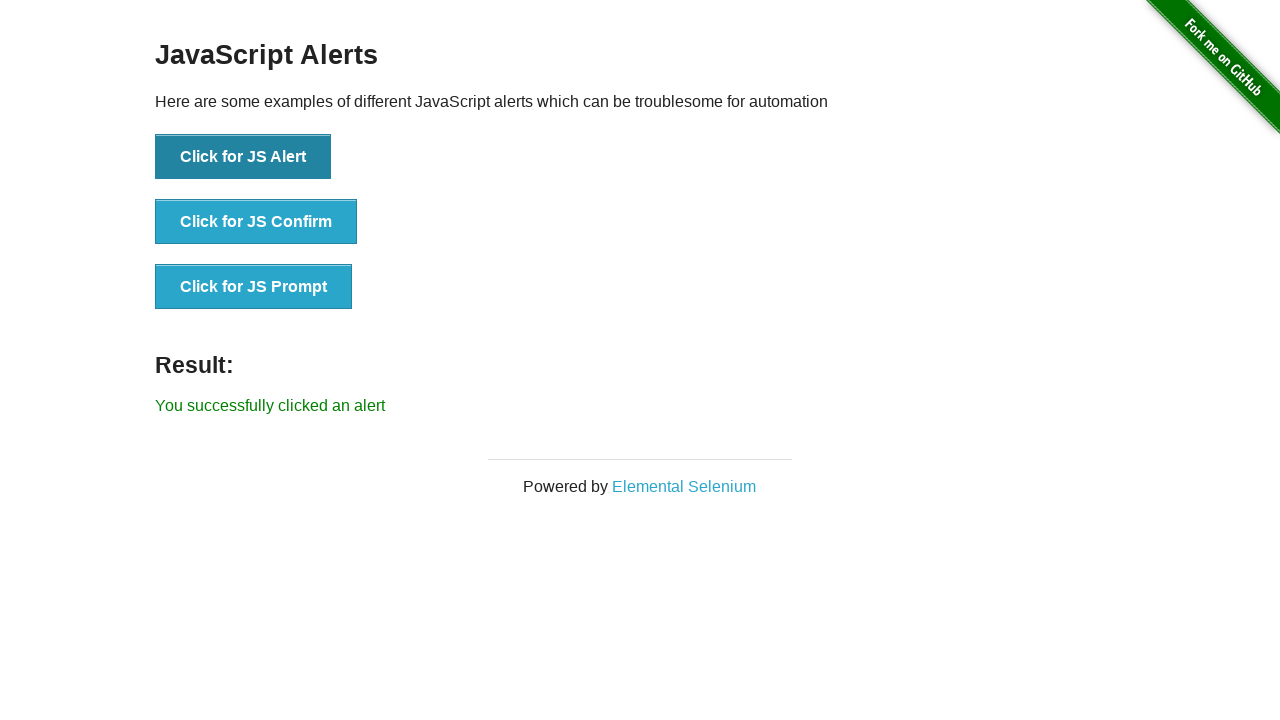

Clicked button to trigger JS Confirm dialog at (256, 222) on xpath=//button[.='Click for JS Confirm']
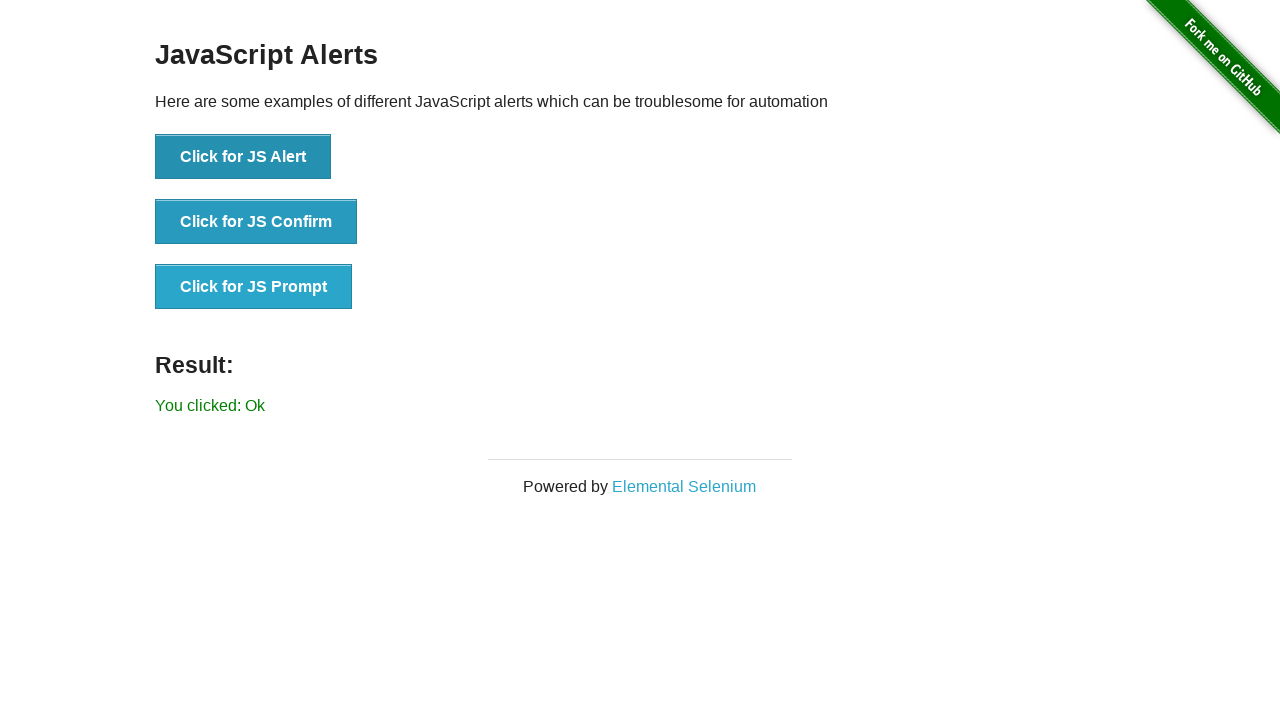

Confirm dialog was dismissed and result element appeared
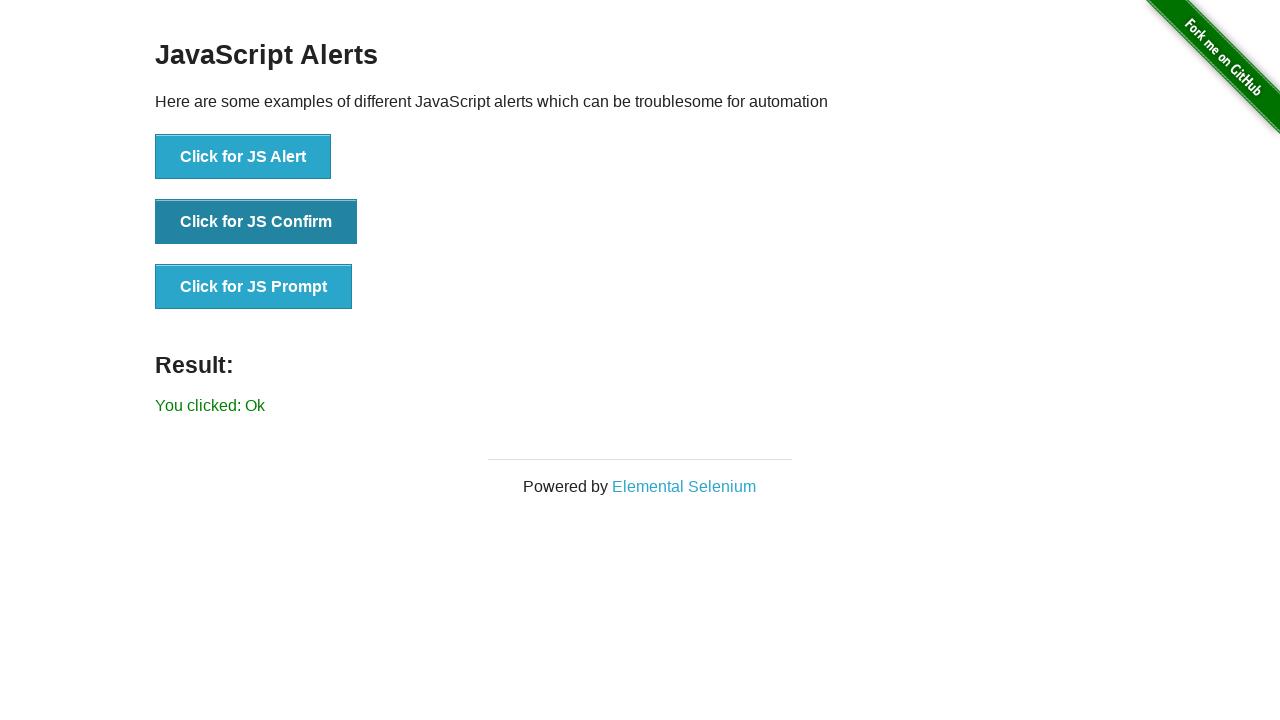

Set up dialog handler to accept confirm dialog
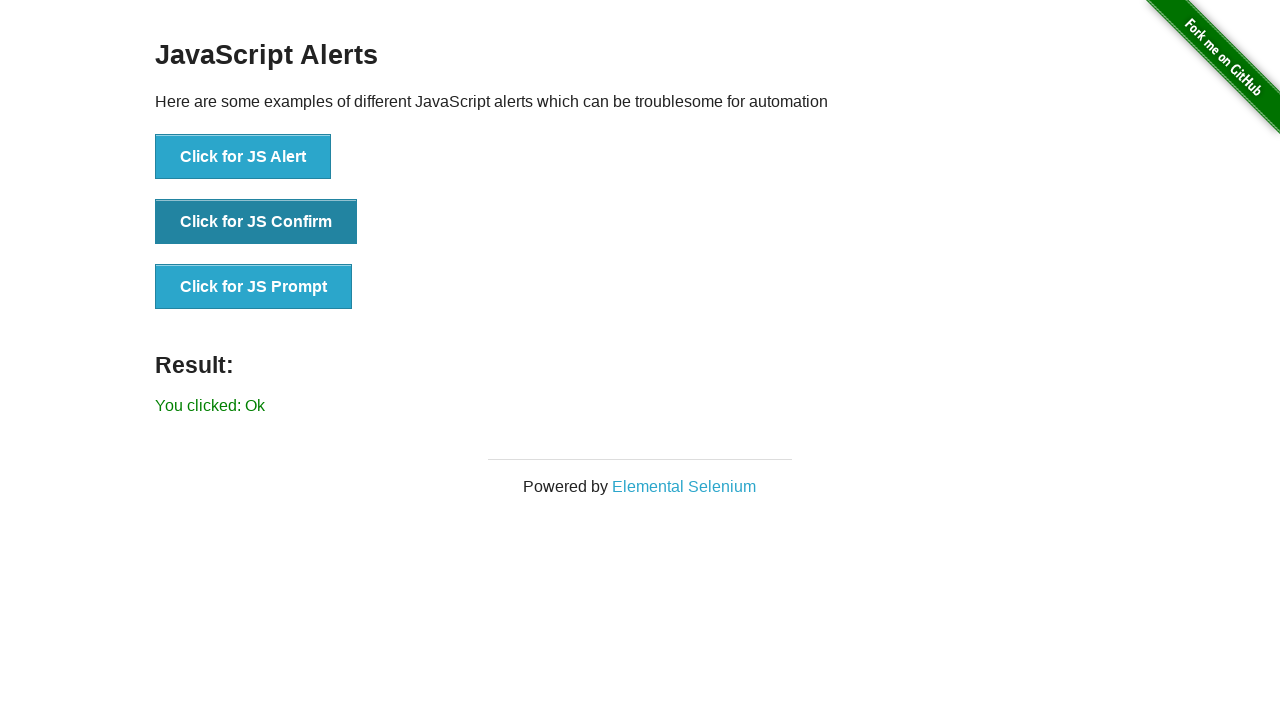

Clicked button to trigger JS Confirm dialog again at (256, 222) on xpath=//button[.='Click for JS Confirm']
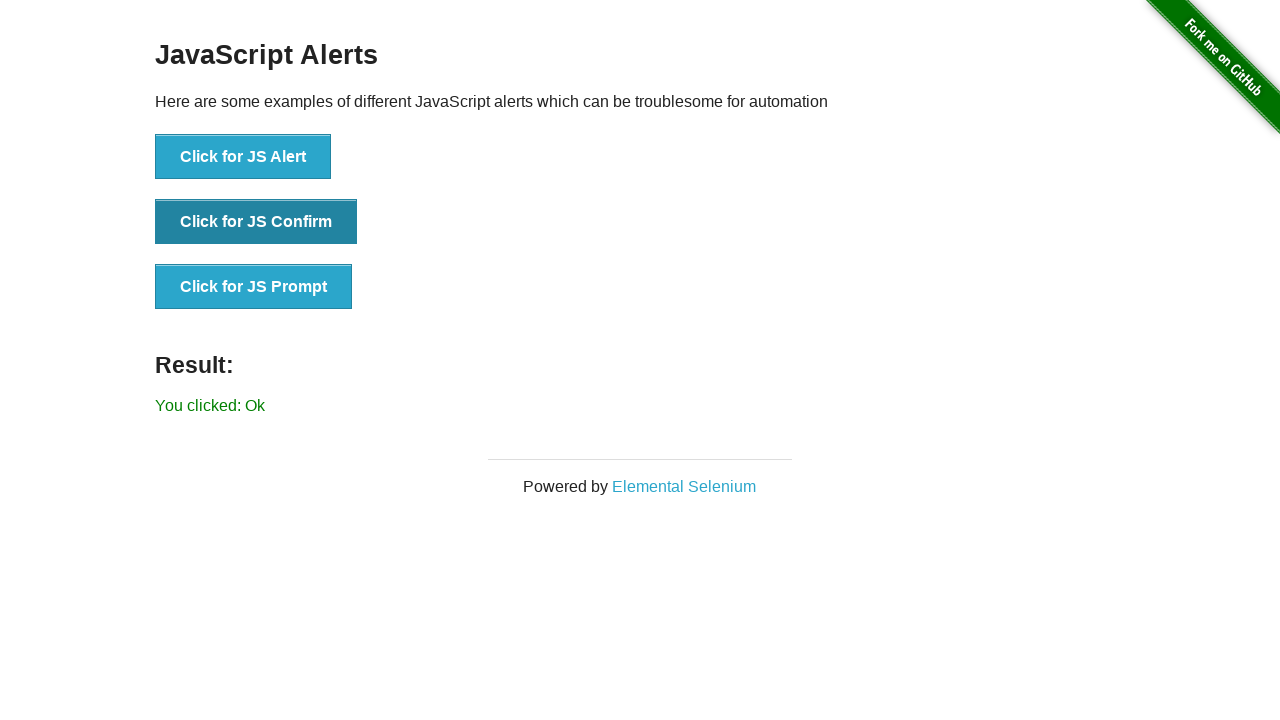

Confirm dialog was accepted and result element appeared
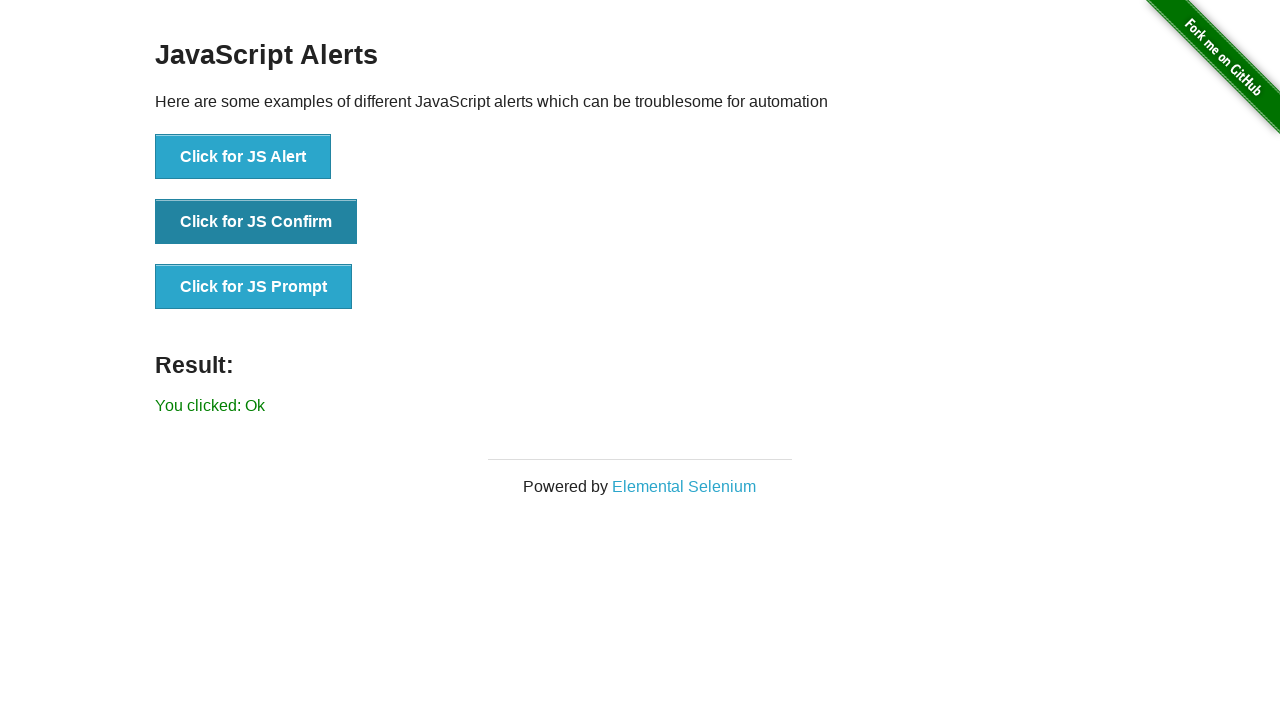

Set up dialog handler to accept prompt with text 'hello'
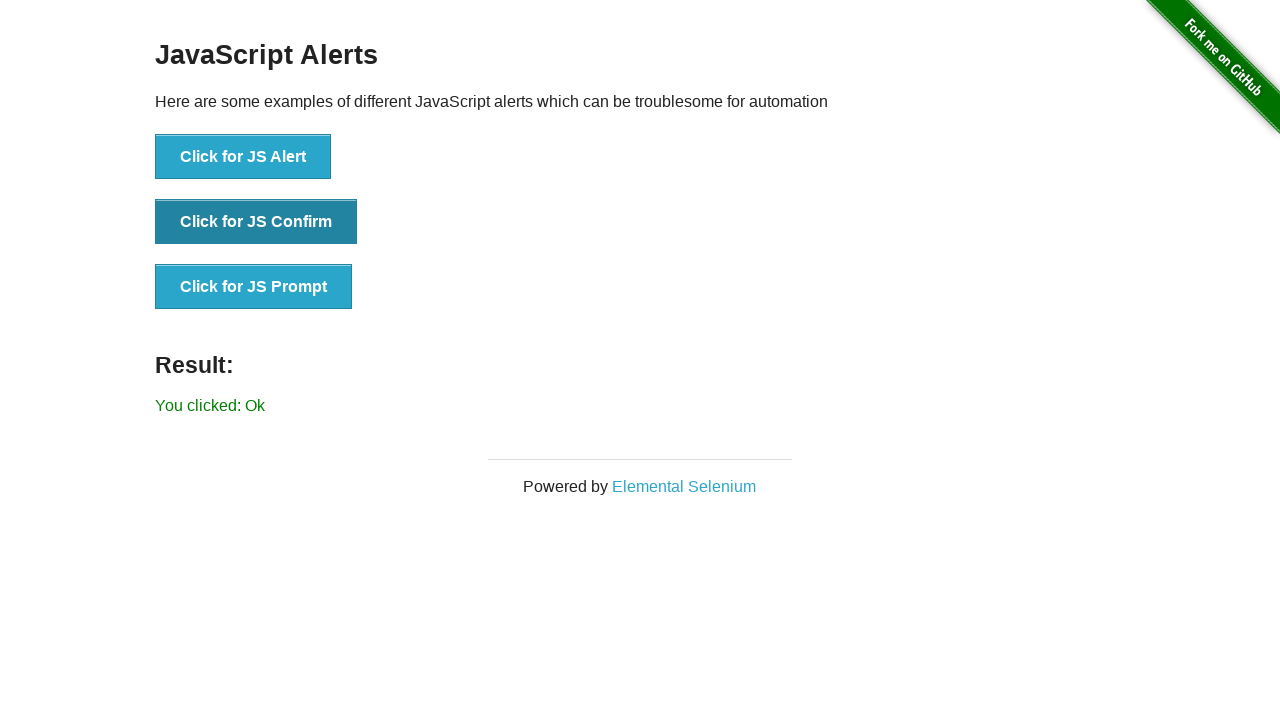

Clicked button to trigger JS Prompt dialog at (254, 287) on xpath=//button[.='Click for JS Prompt']
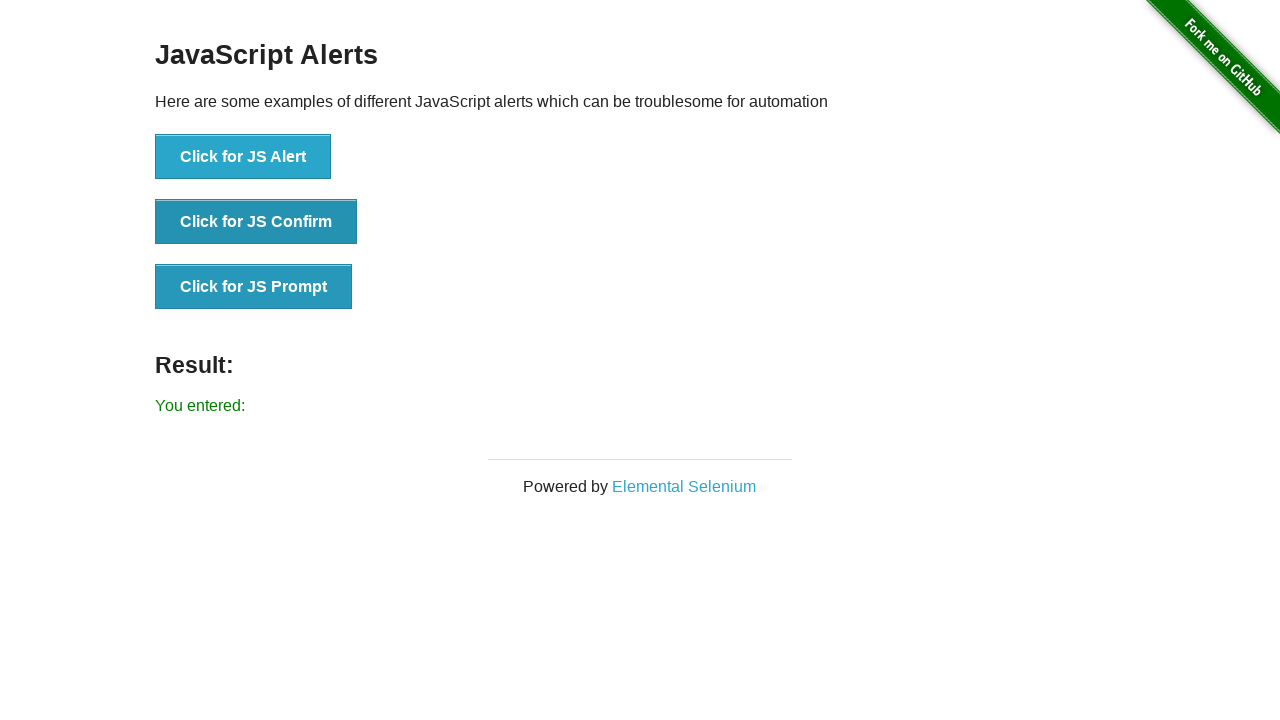

Prompt dialog was accepted with text and result element appeared
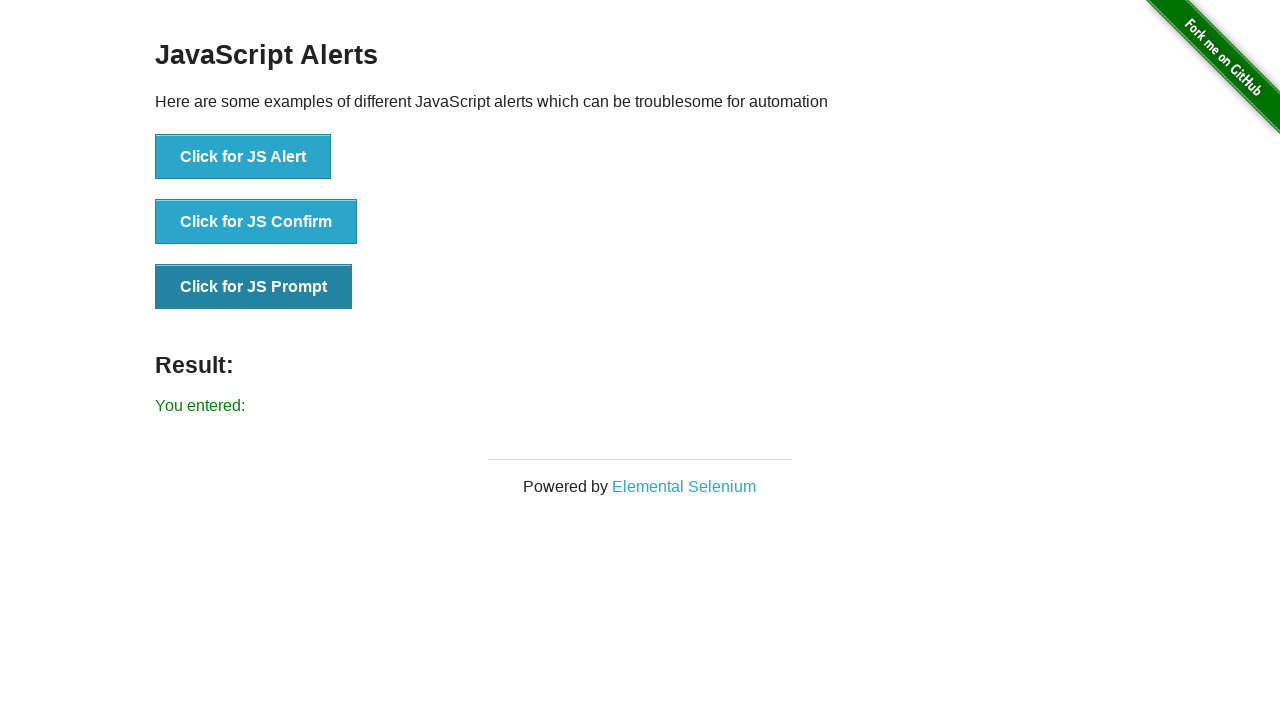

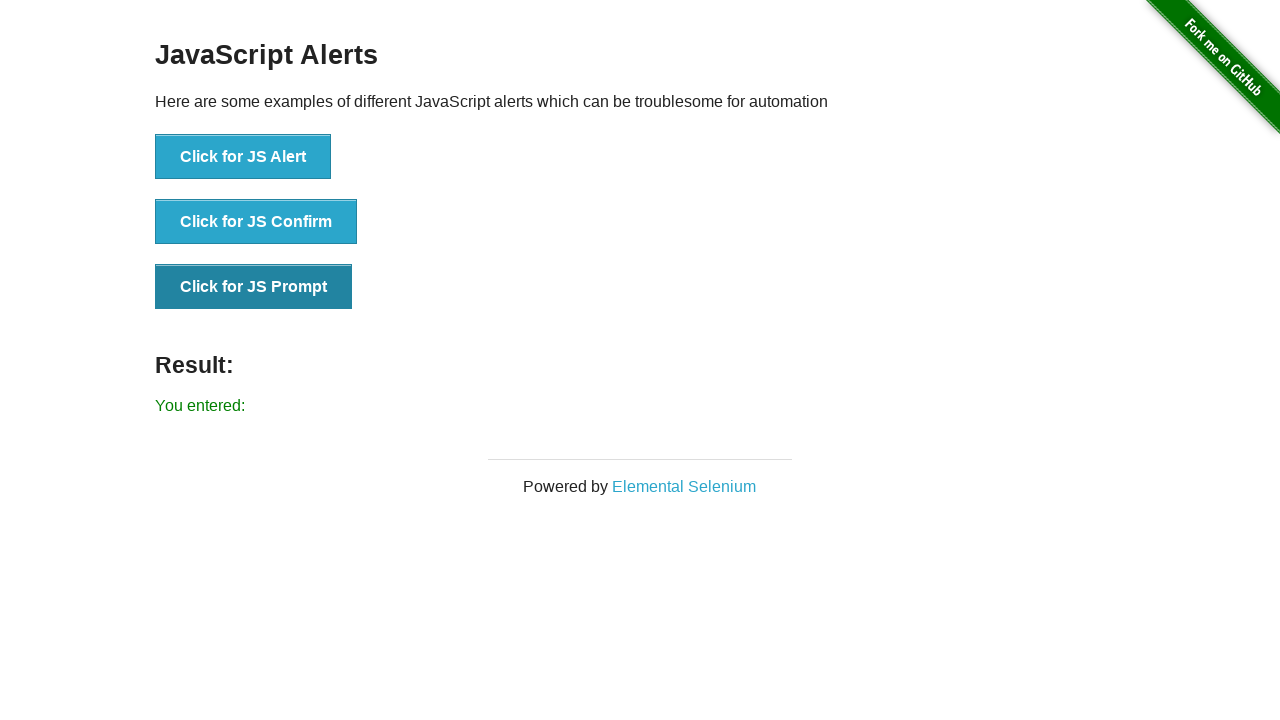